Tests the scrollable table on the Automation Practice page by scrolling the page and the table element, then verifying that the sum of values in the fourth column matches the displayed total amount.

Starting URL: https://www.rahulshettyacademy.com/AutomationPractice/

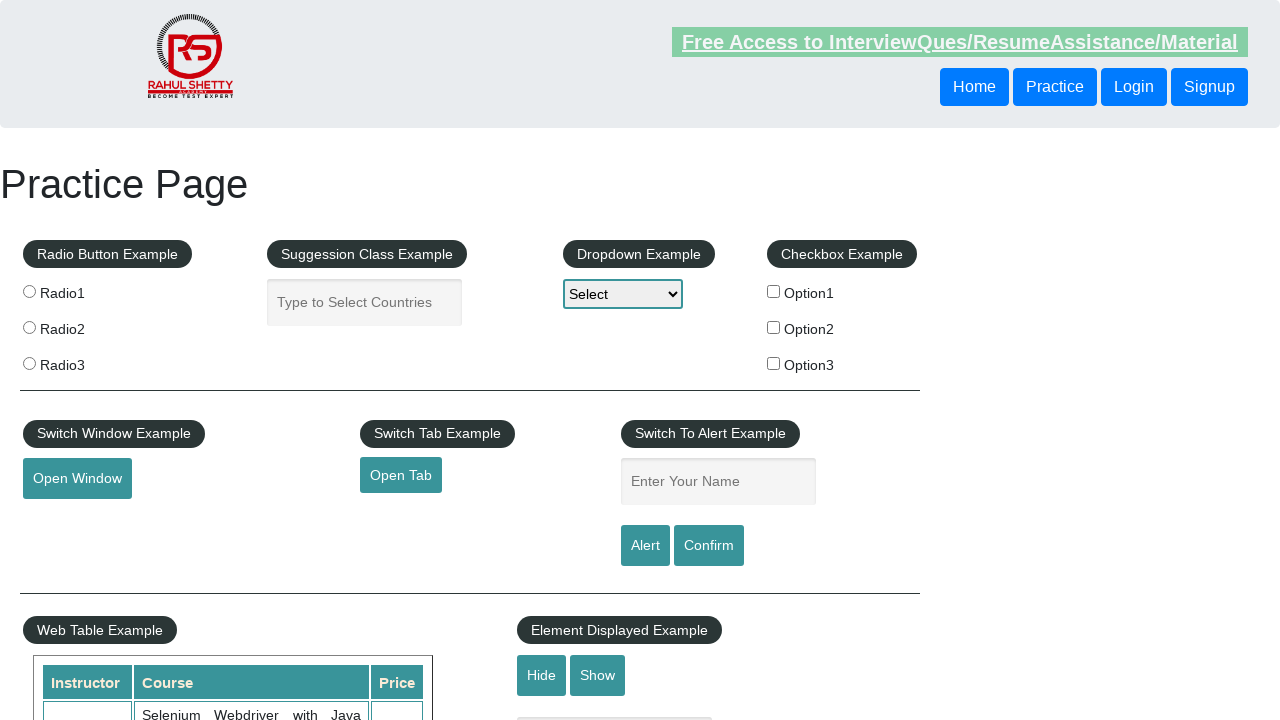

Navigated to Automation Practice page
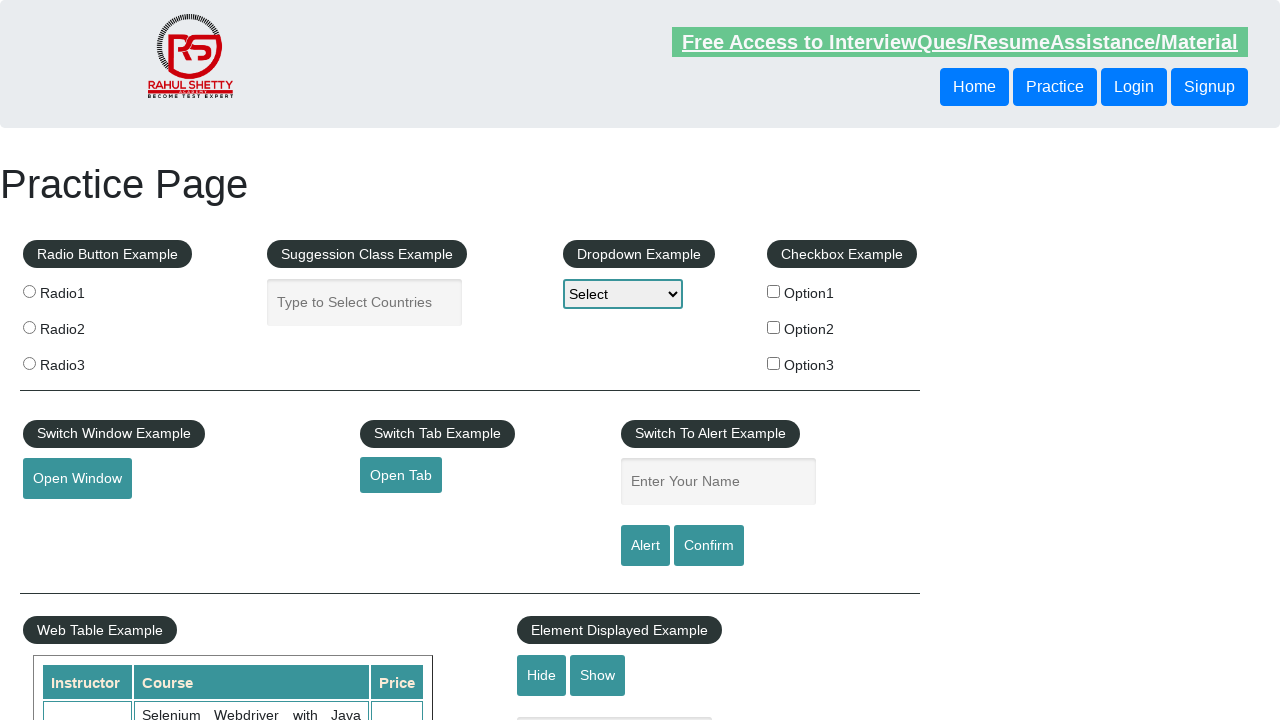

Scrolled page down by 700 pixels
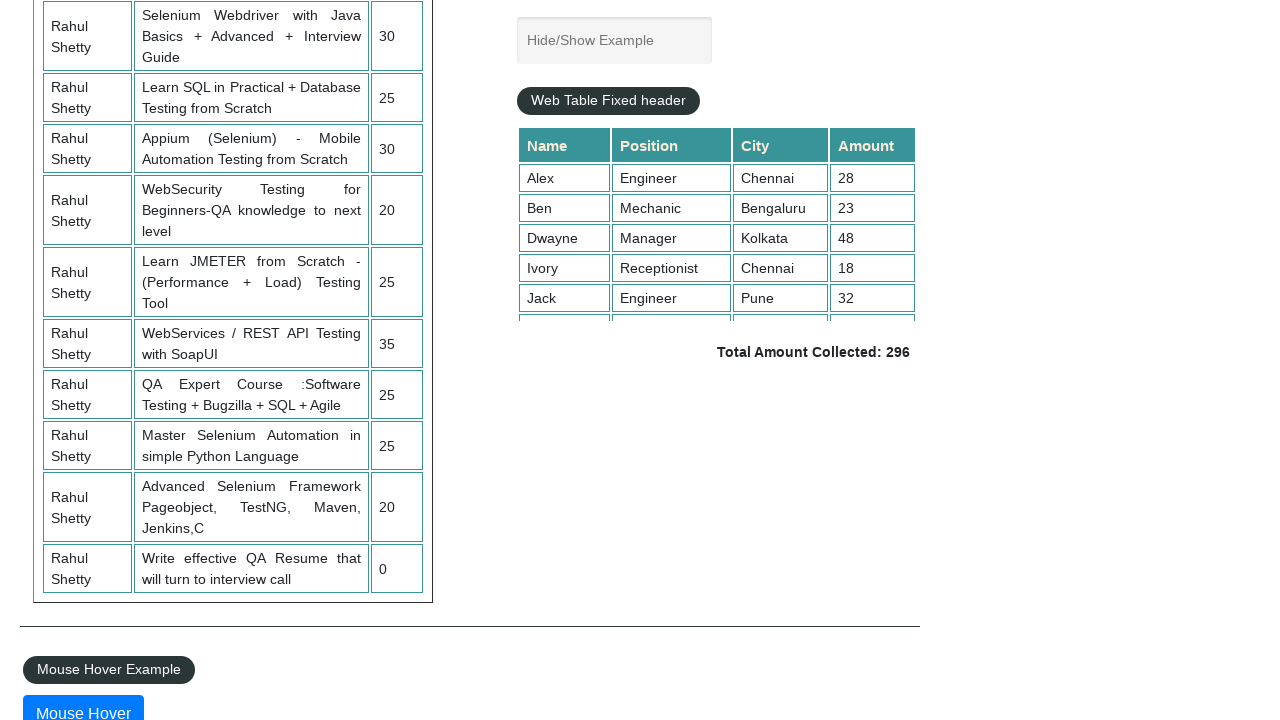

Scrollable table element became visible
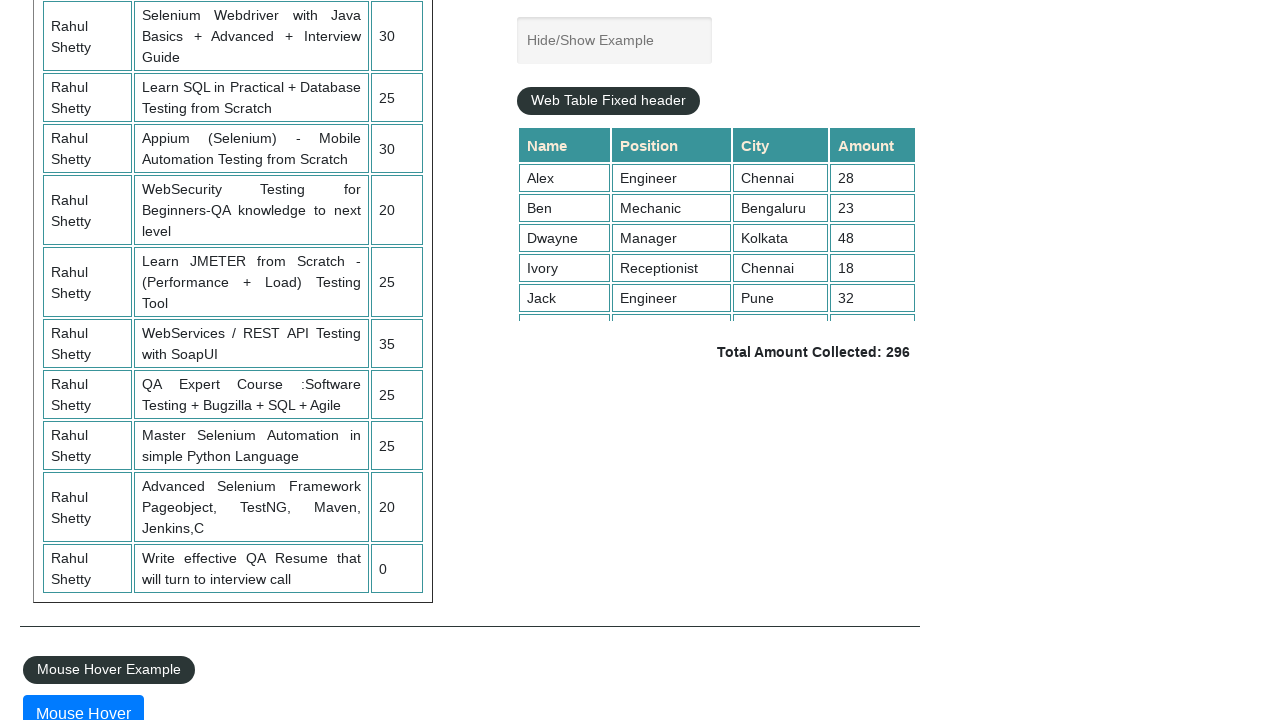

Scrolled within table element by 500 pixels
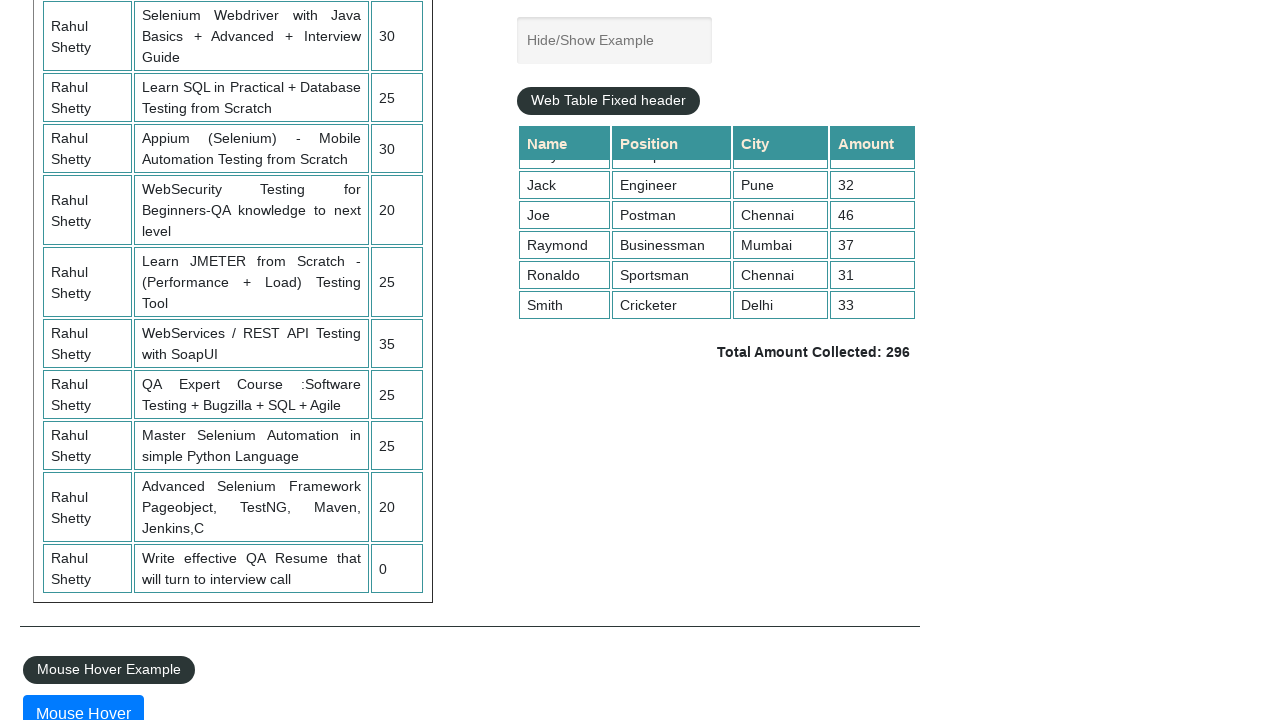

Table data in fourth column became available
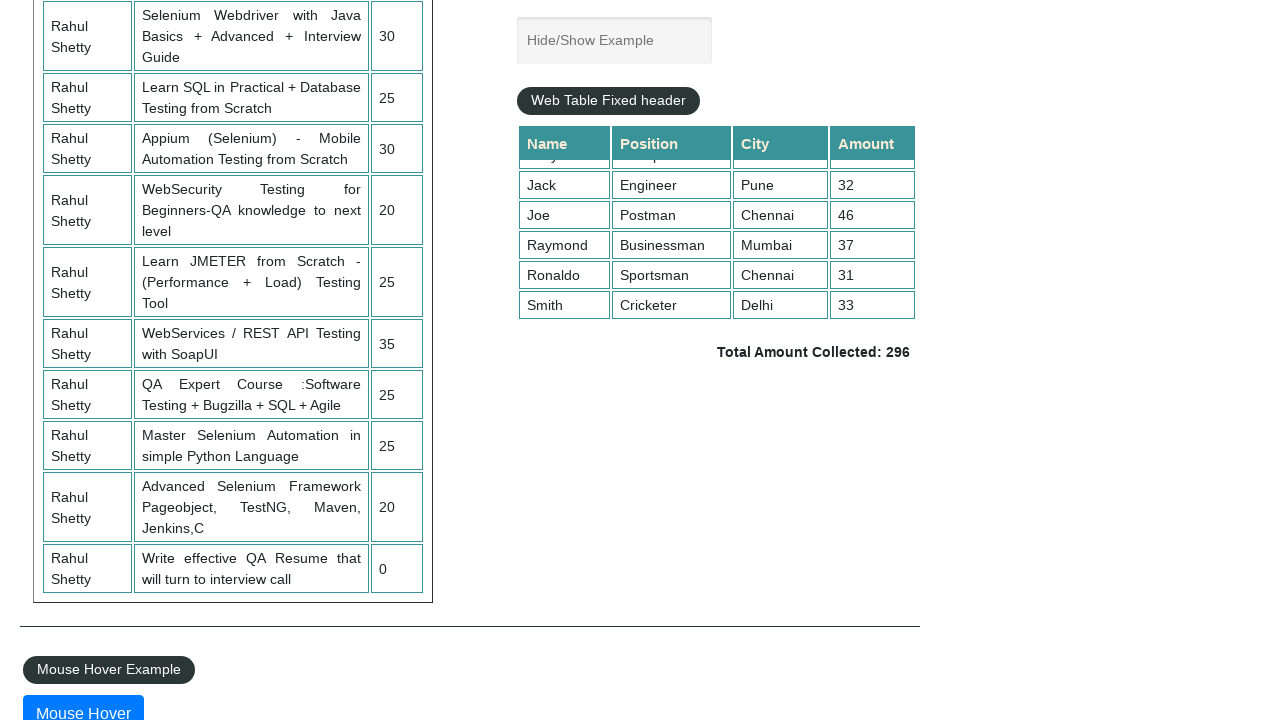

Retrieved all values from fourth column of table
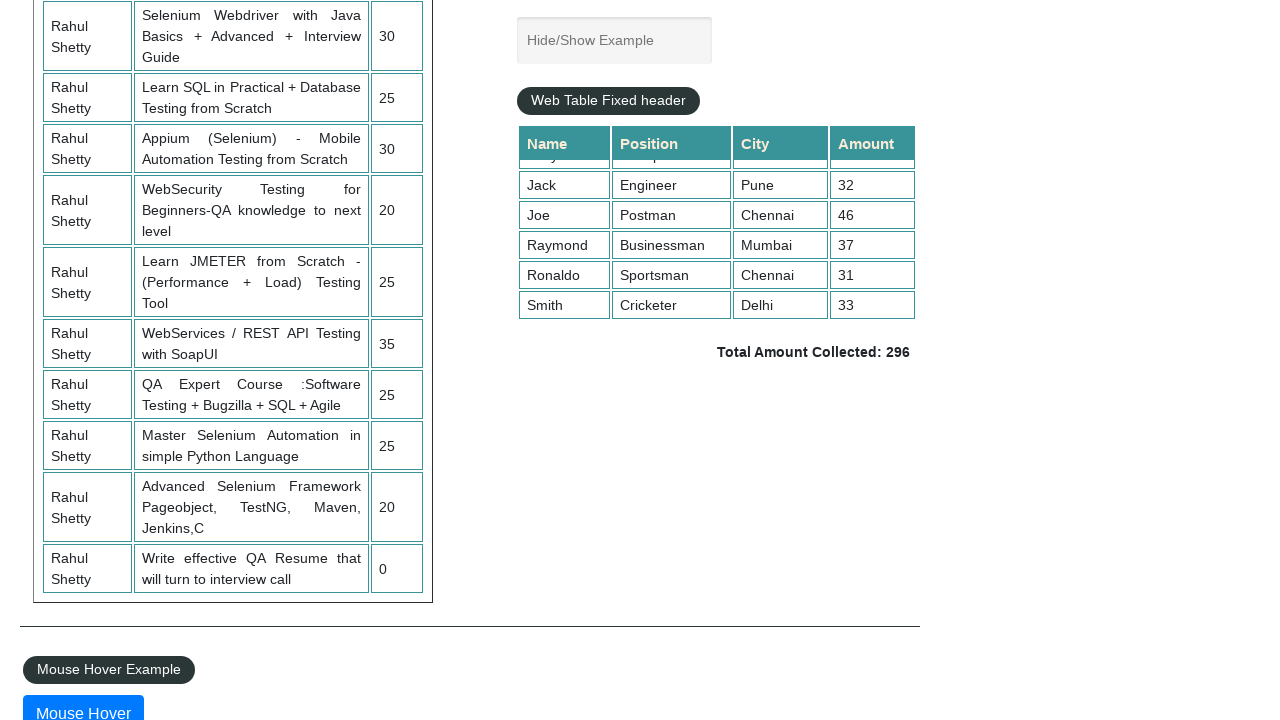

Calculated sum of fourth column values: 296
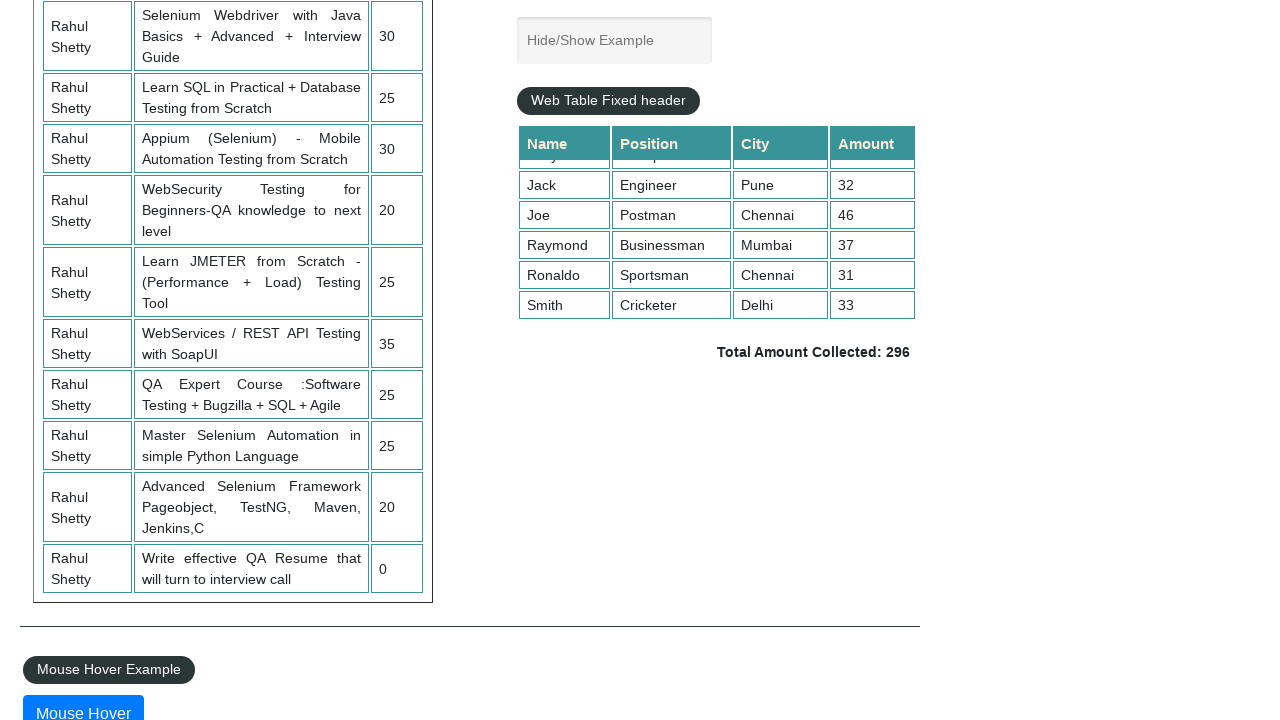

Retrieved displayed total amount text
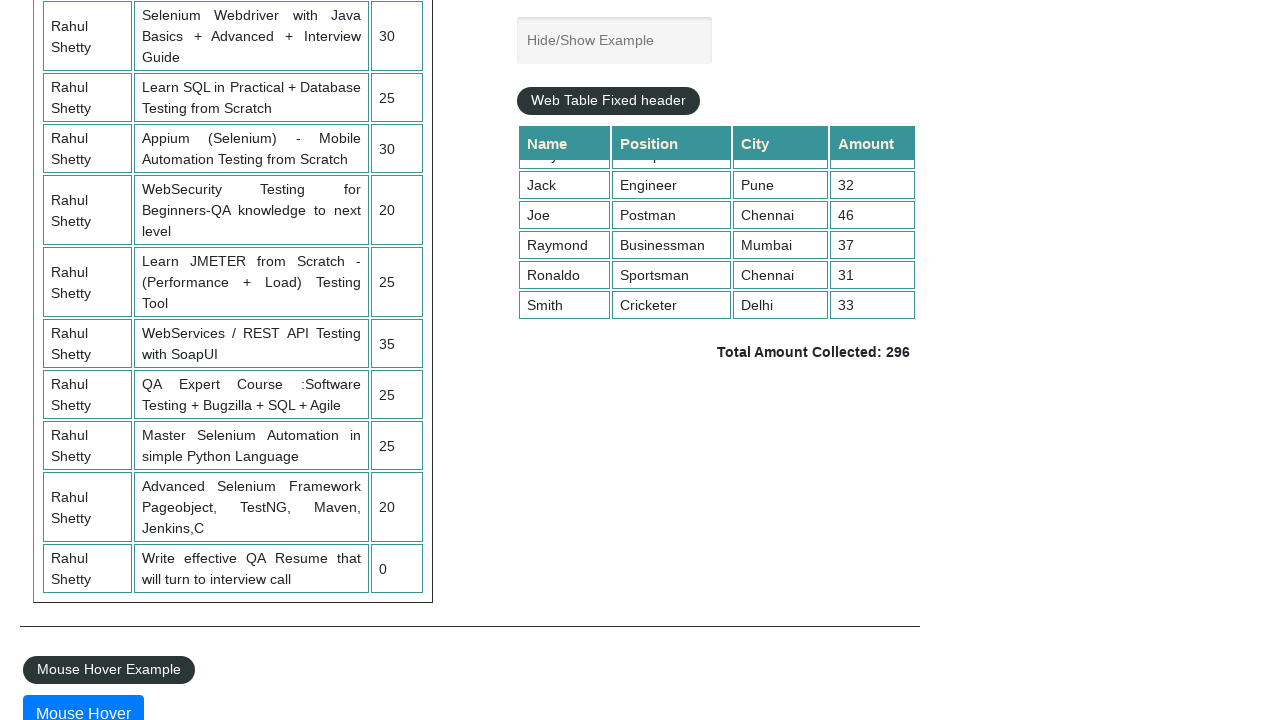

Extracted displayed total amount: 296
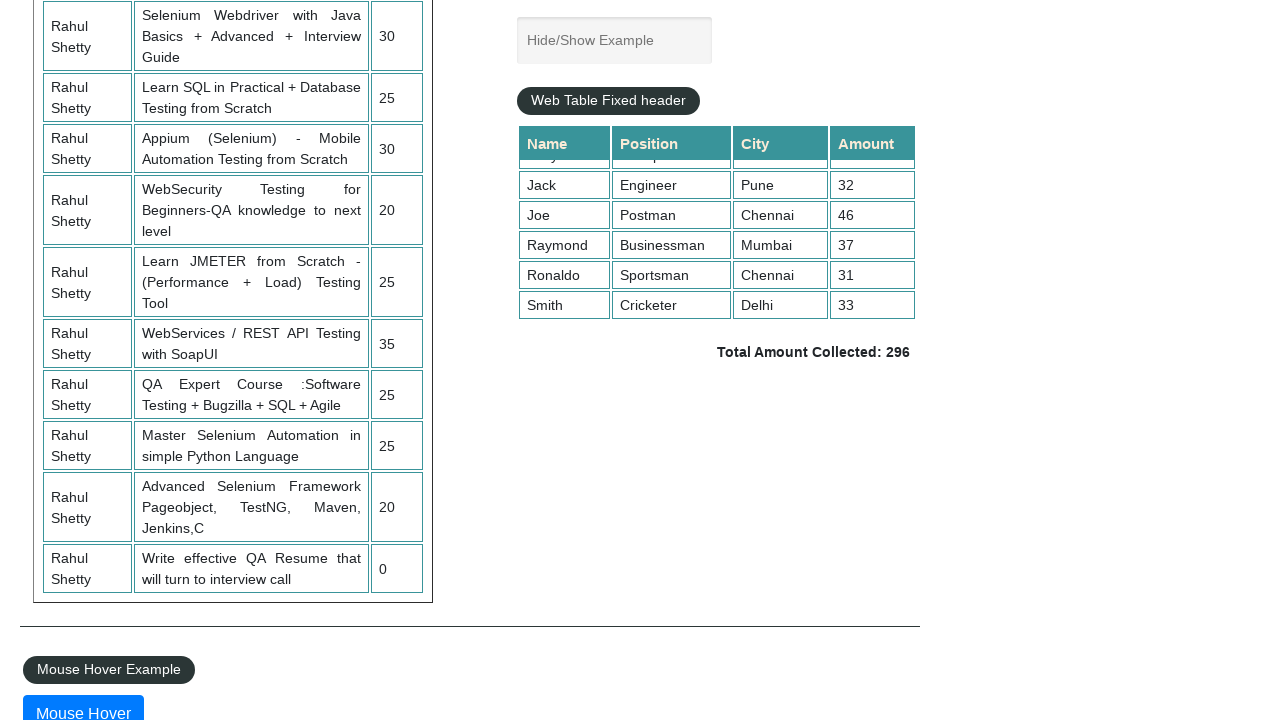

Verified calculated sum (296) matches displayed total (296)
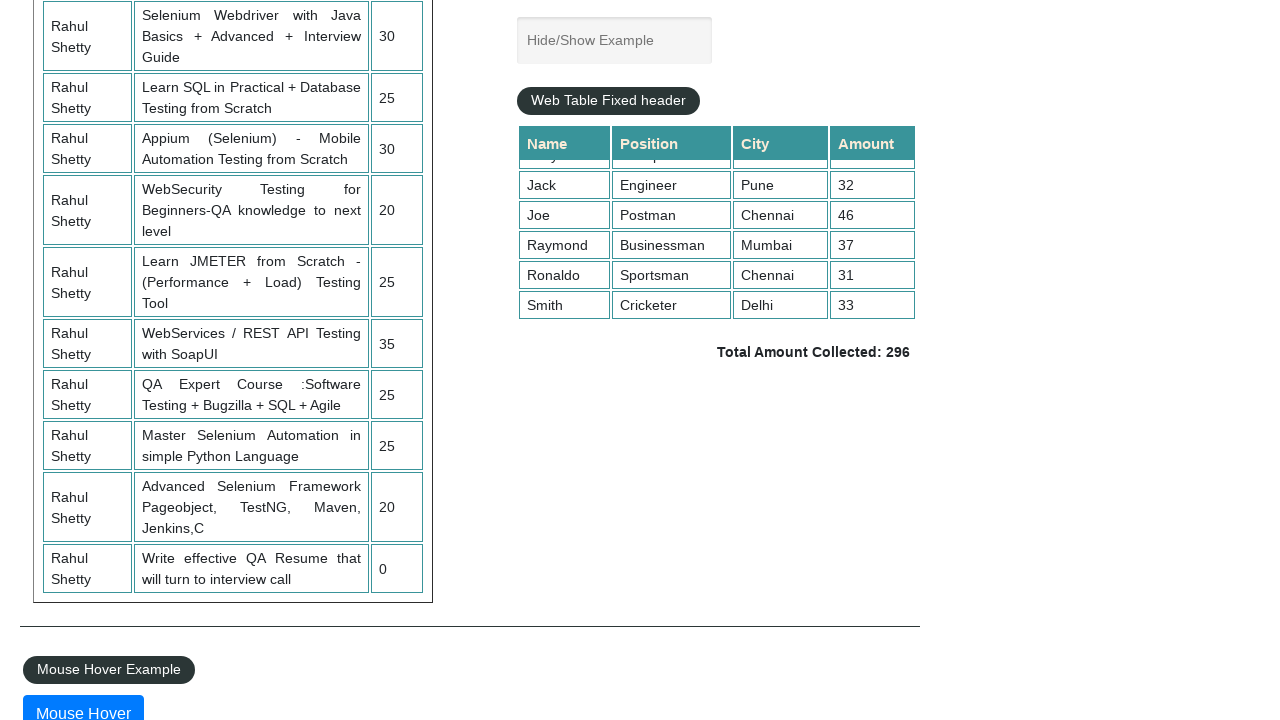

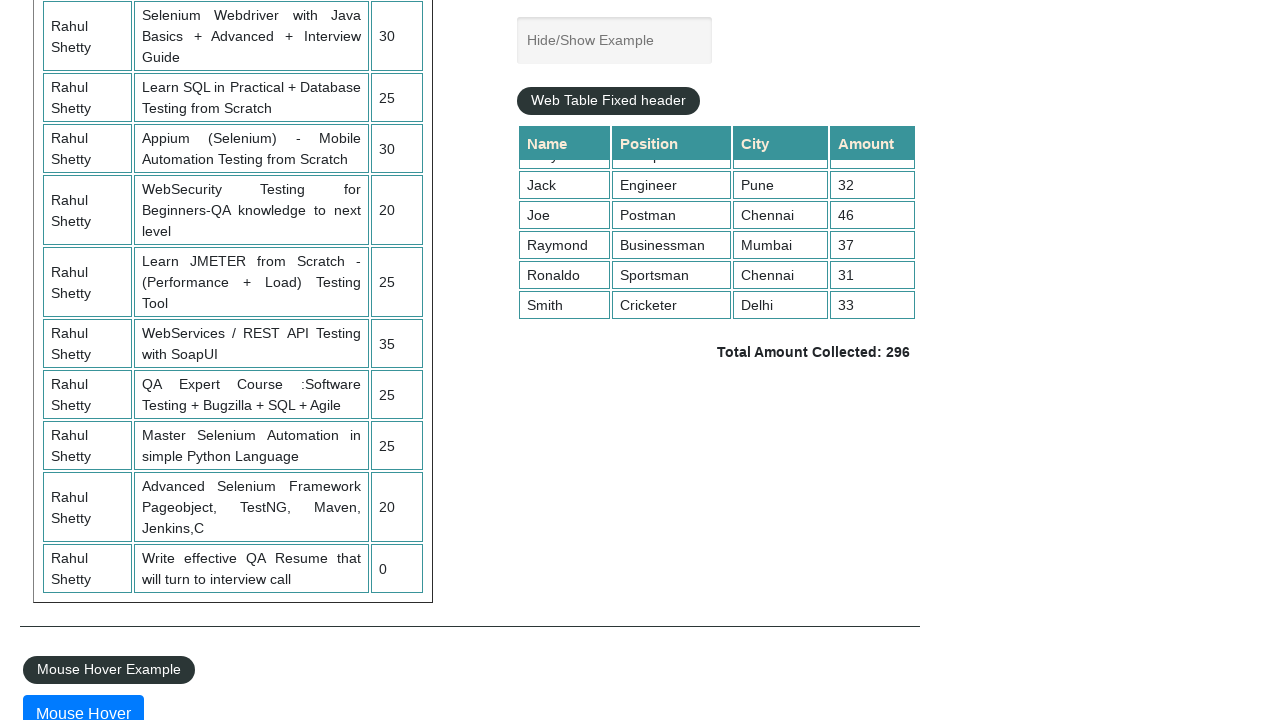